Tests pressing the tab key without targeting a specific element and verifies the result text displays the correct key pressed

Starting URL: http://the-internet.herokuapp.com/key_presses

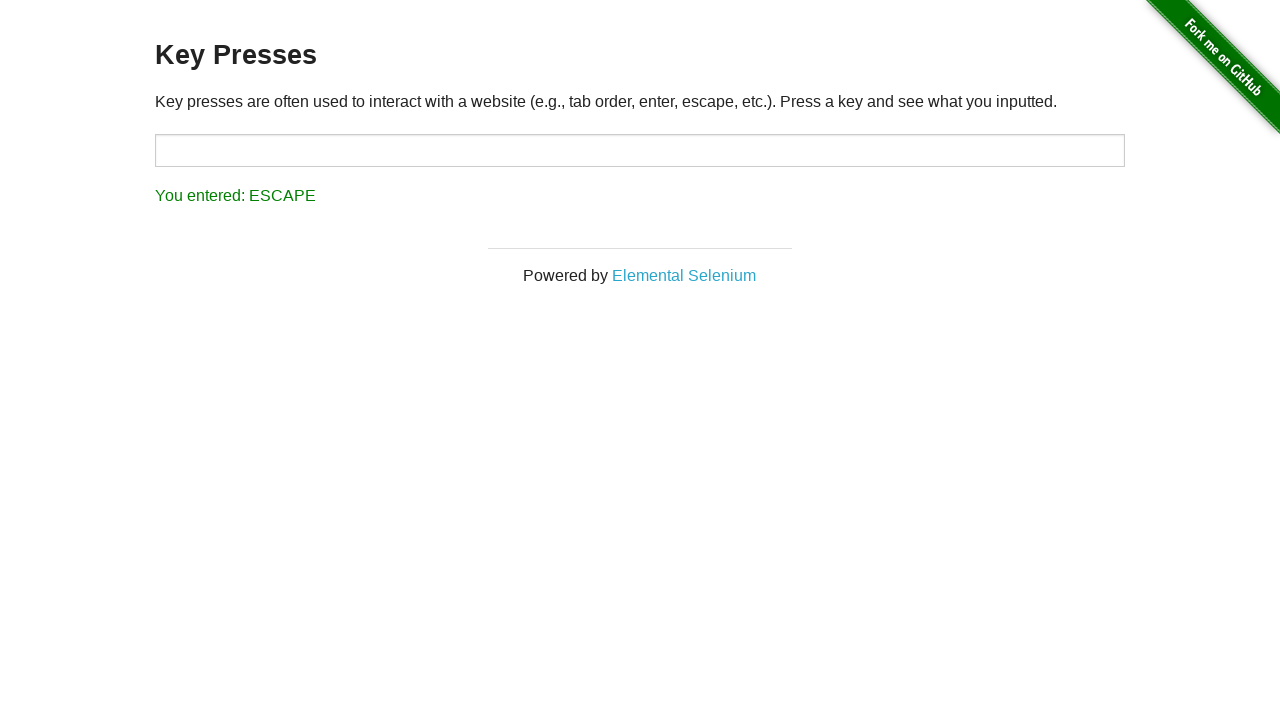

Pressed Tab key on the page
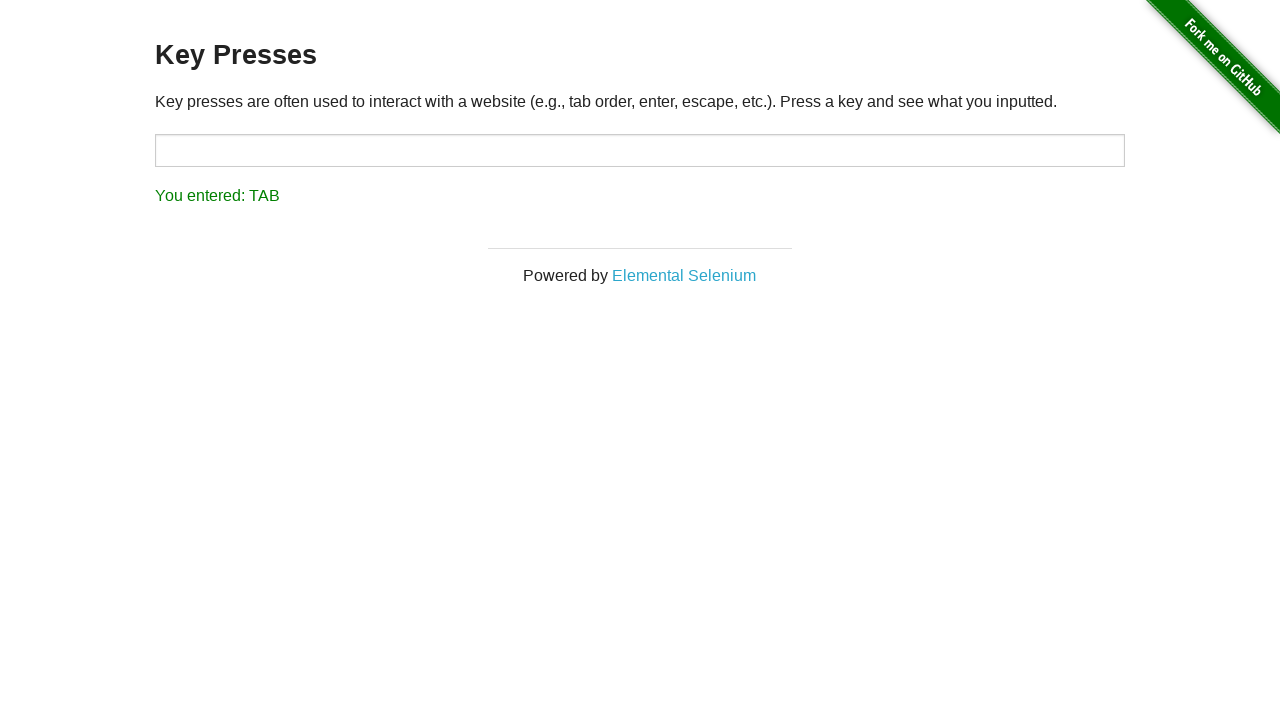

Result element loaded
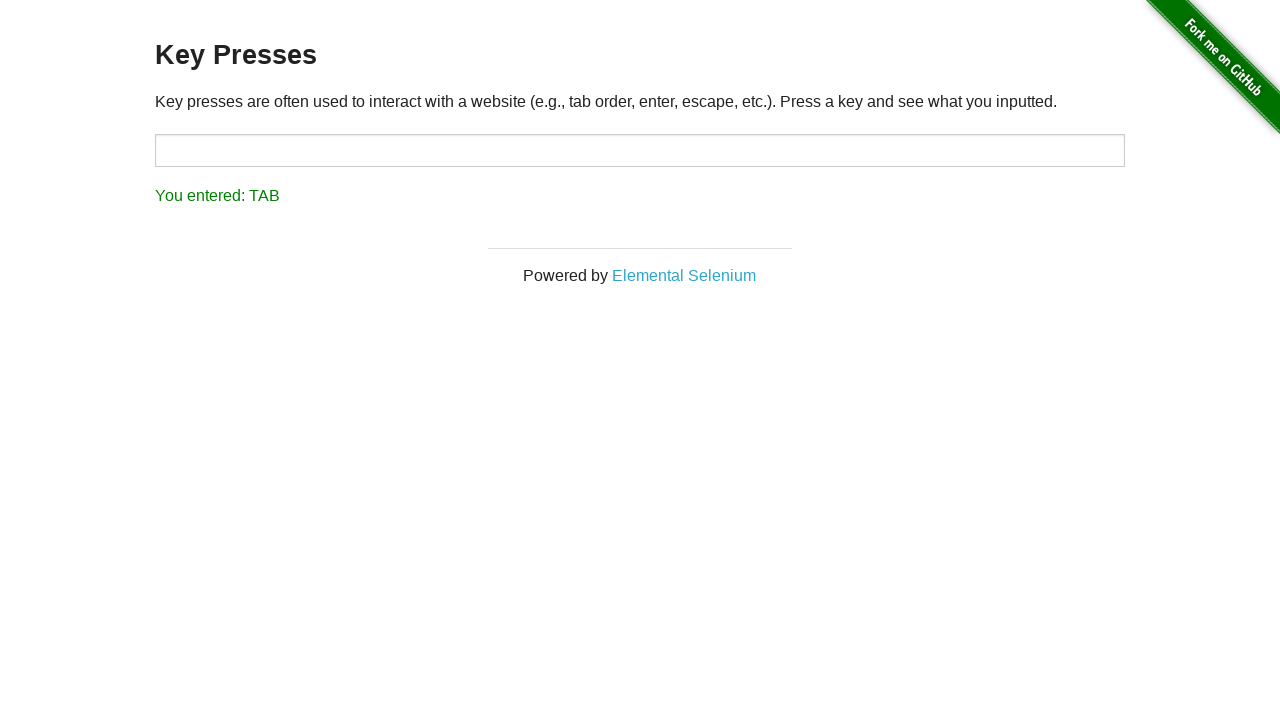

Retrieved result text content
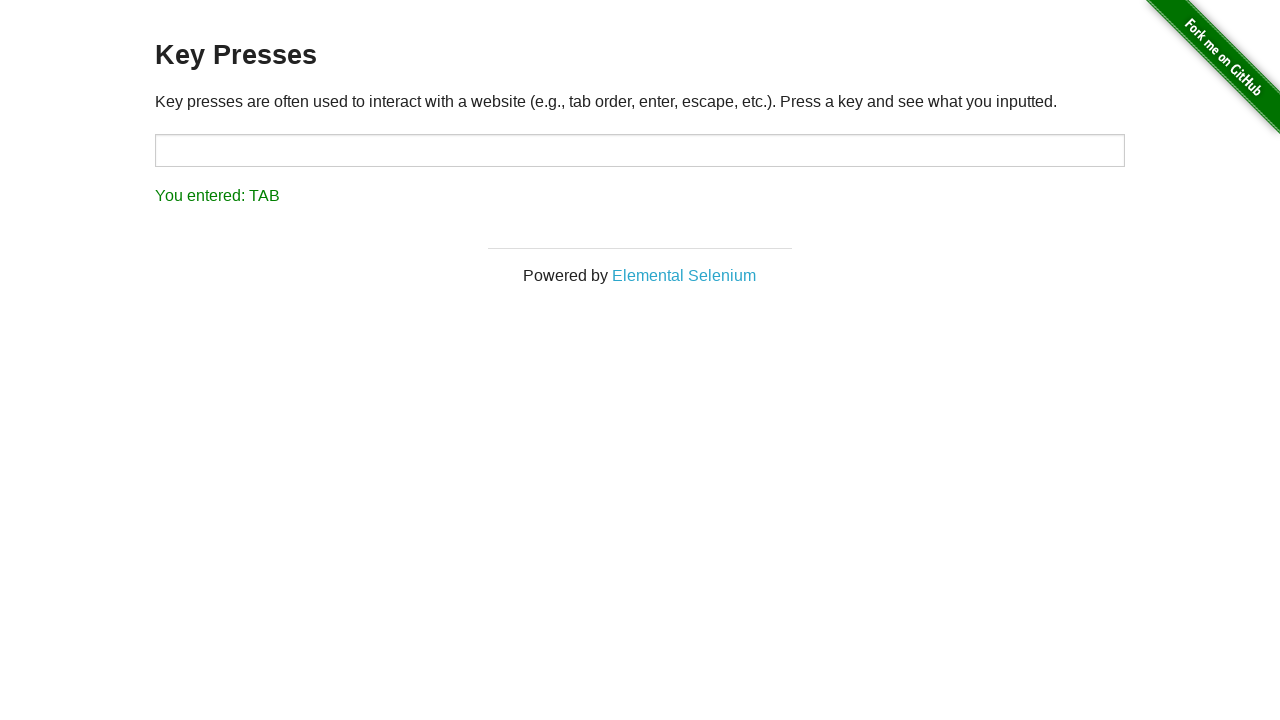

Verified result text displays 'You entered: TAB'
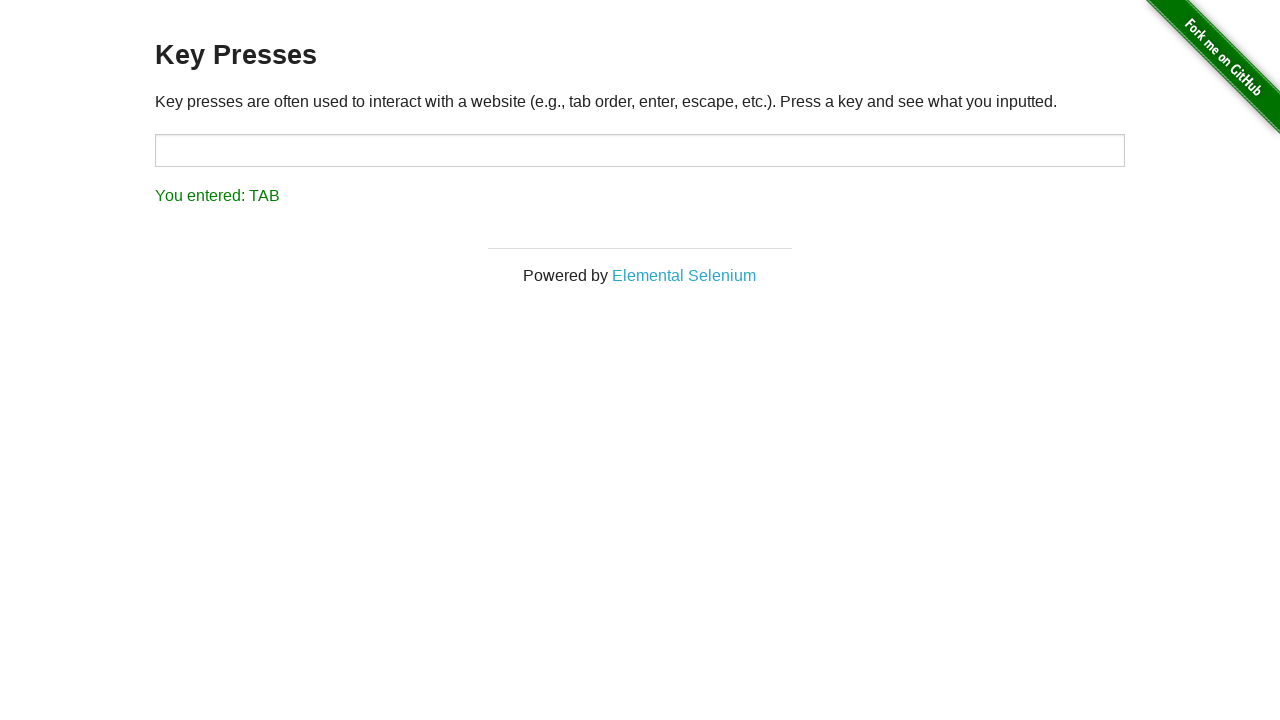

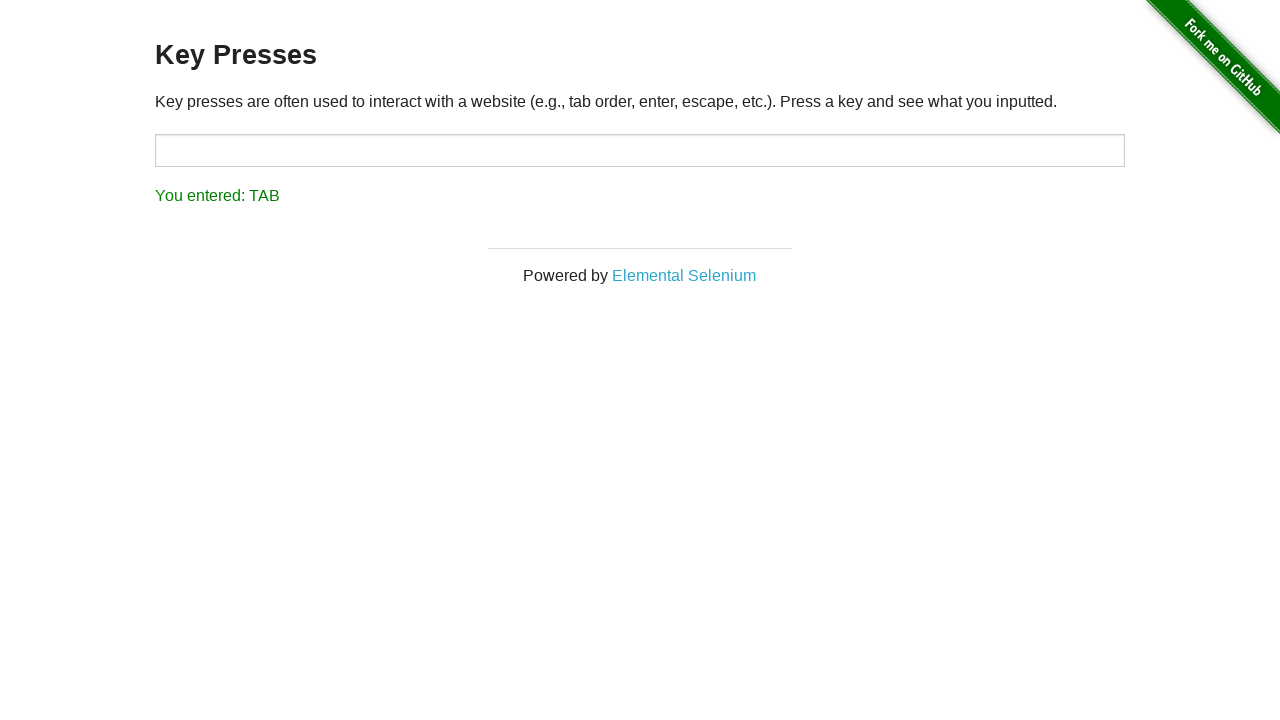